Clicks on the Orders navigation link and verifies that a Log In button is displayed on the resulting page

Starting URL: https://www.bstackdemo.com/

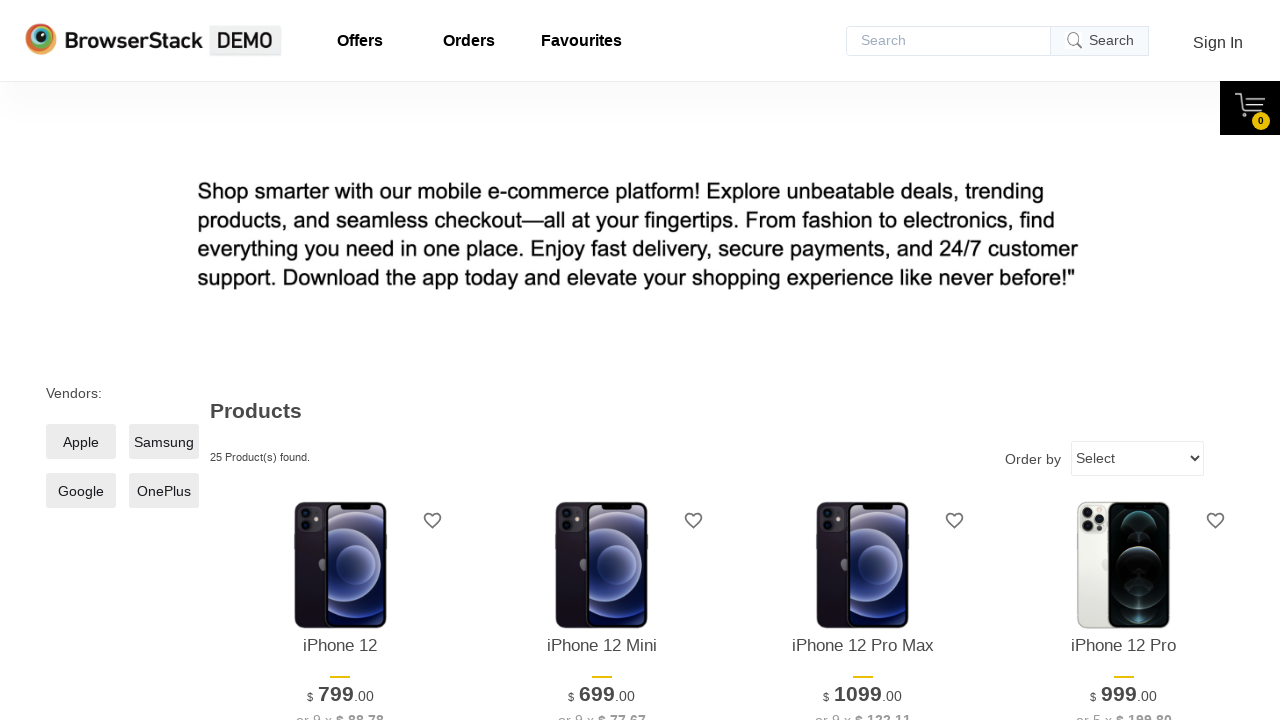

Clicked on the Orders navigation link at (469, 41) on xpath=//*[text()='Orders']
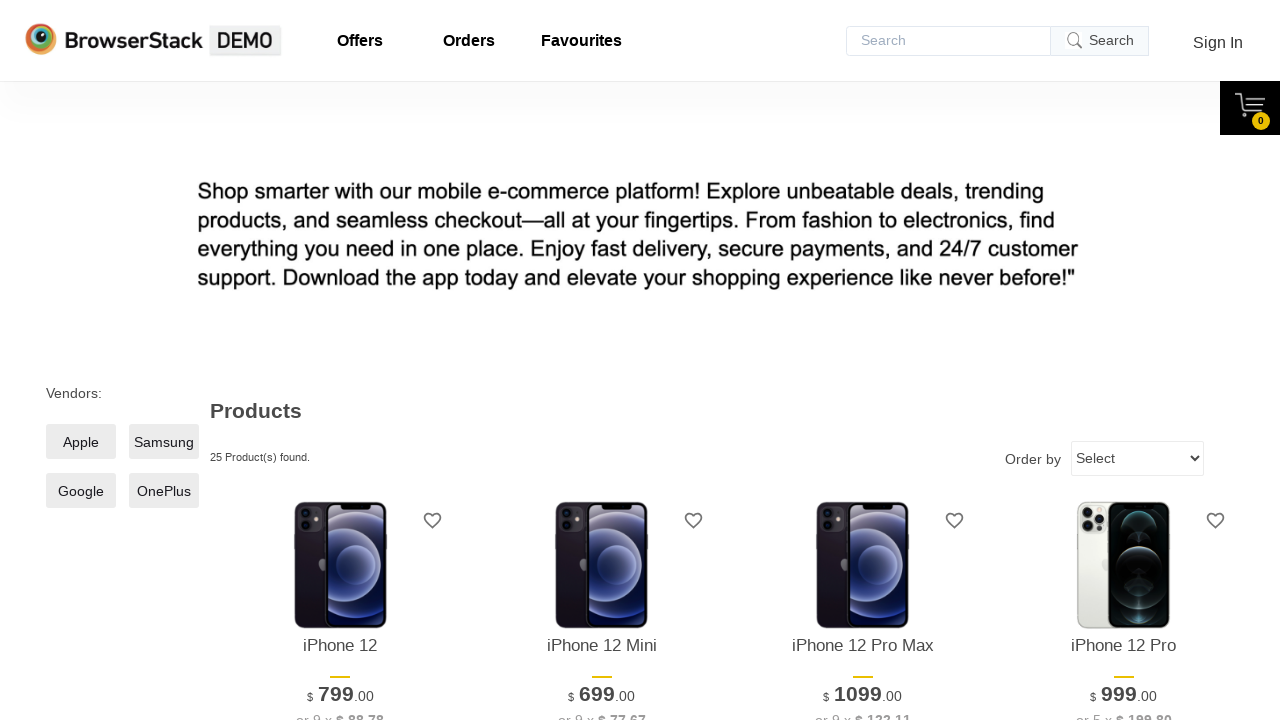

Located the Log In button
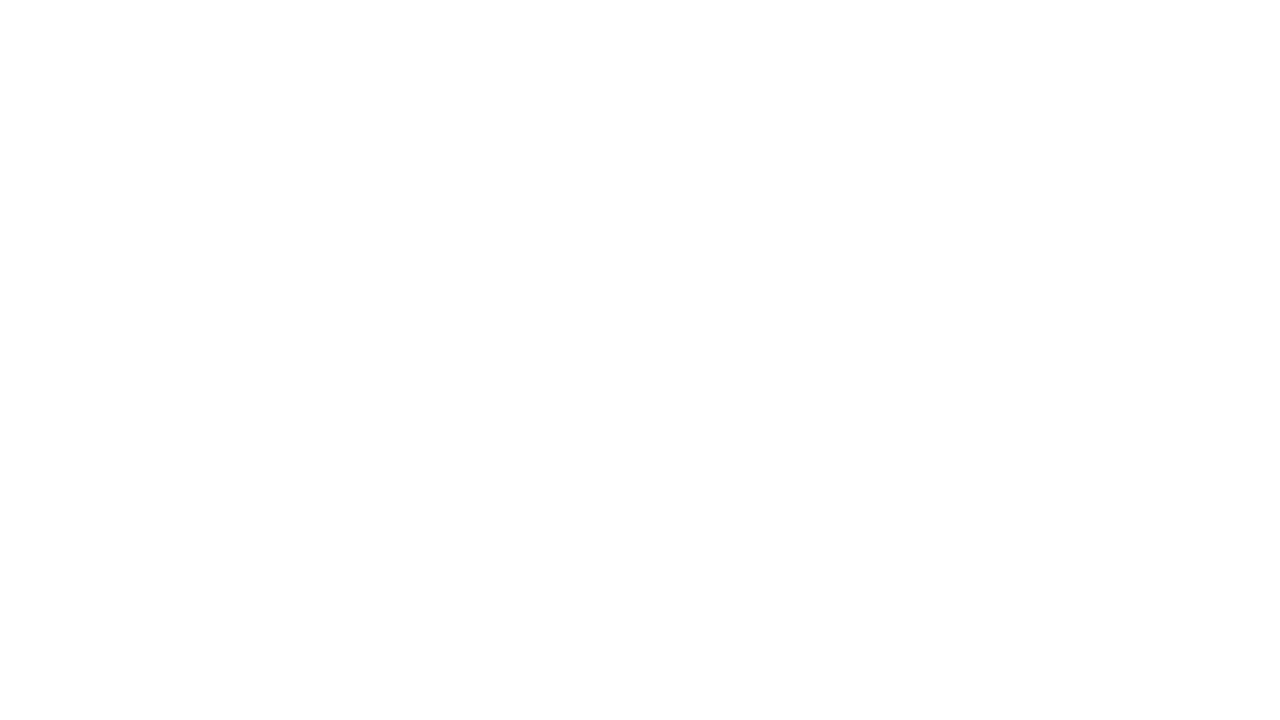

Log In button became visible
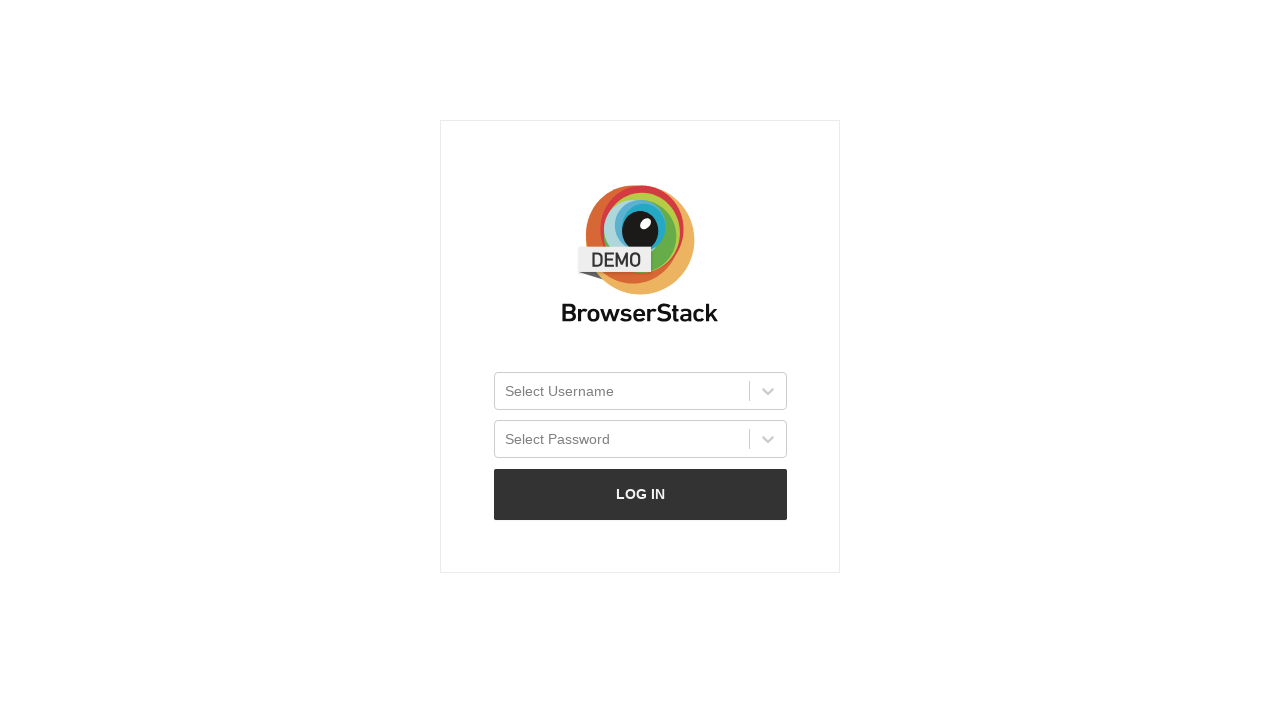

Verified that the Log In button is displayed
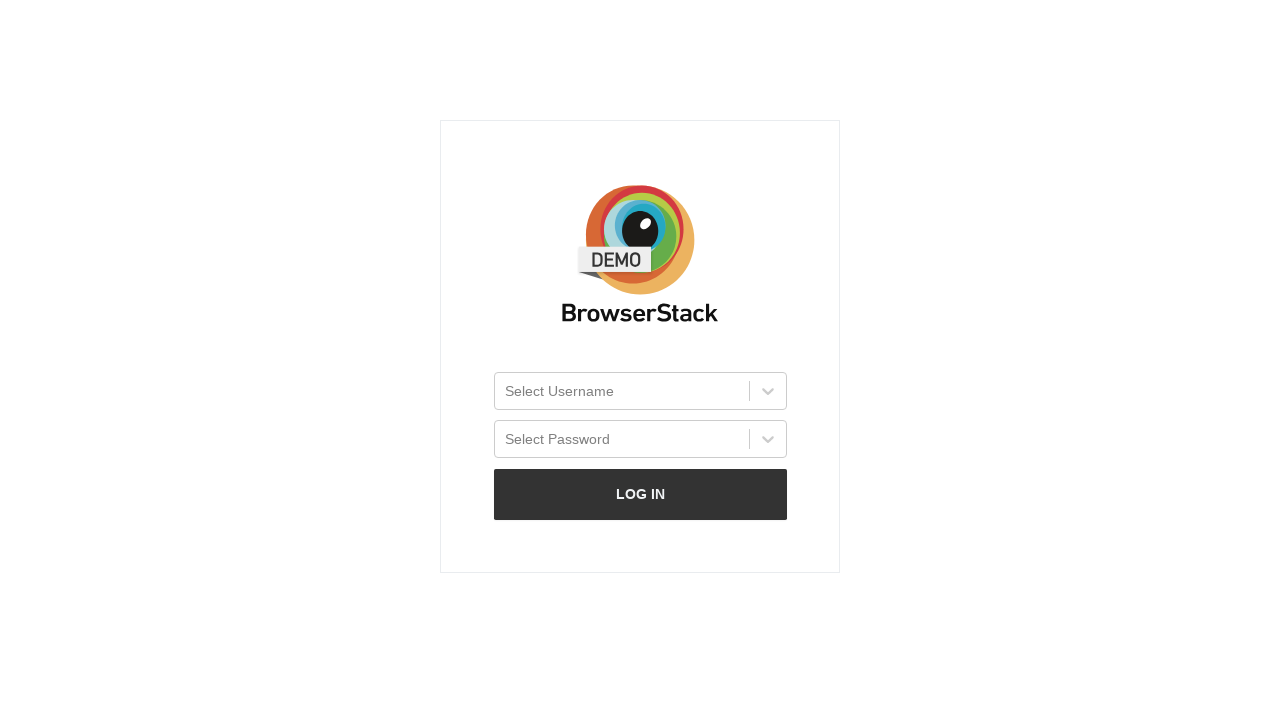

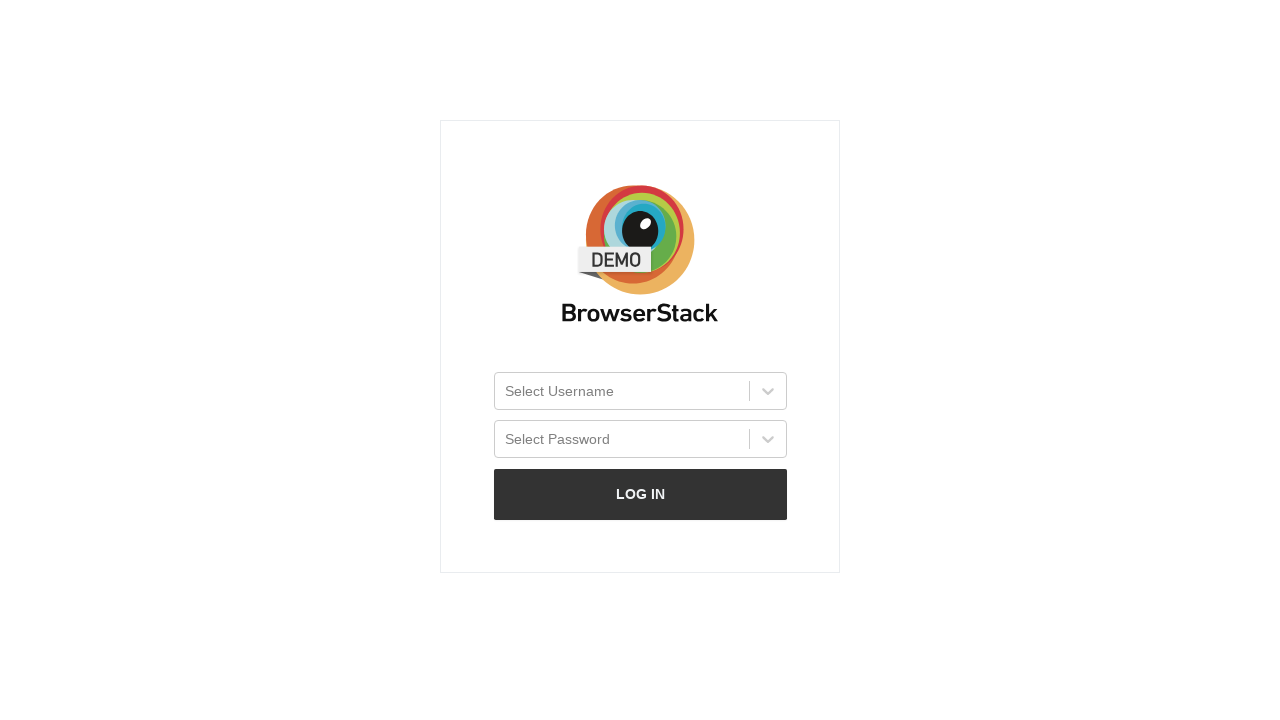